Tests an e-commerce checkout flow by searching for products, adding them to cart, proceeding to checkout, and validating an invalid promo code error message

Starting URL: https://rahulshettyacademy.com/seleniumPractise/#/

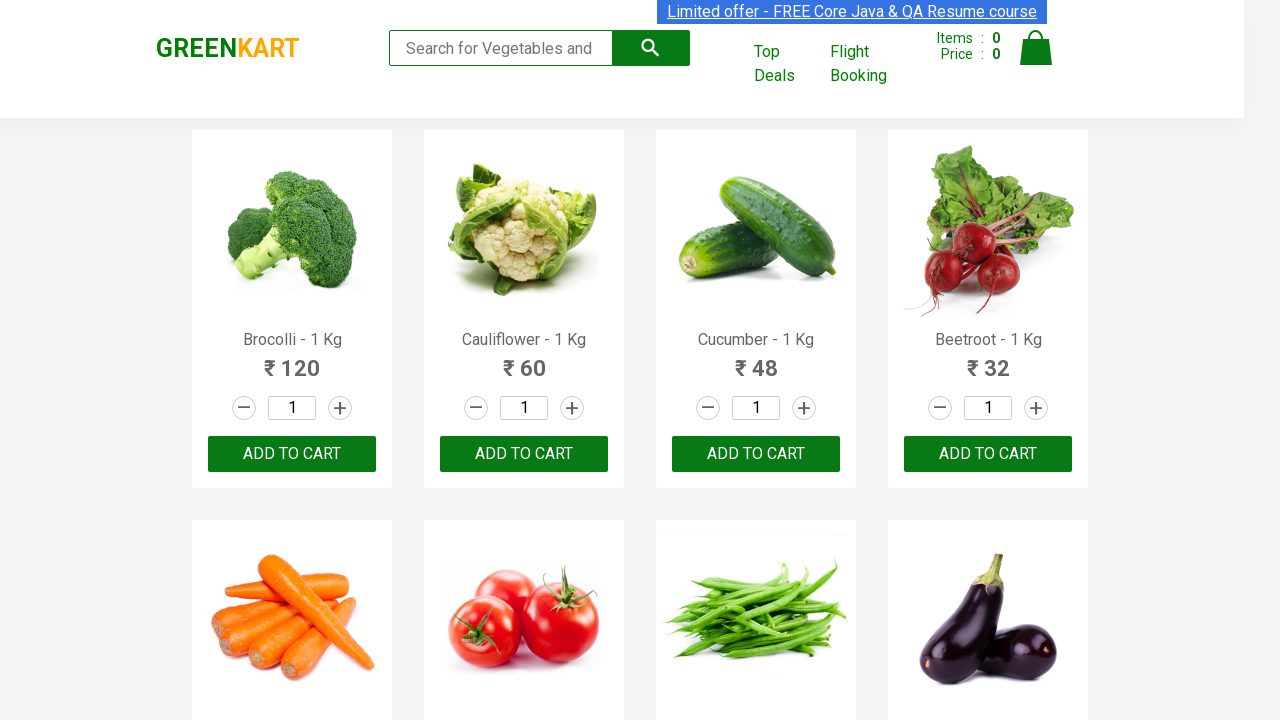

Filled search field with 'ber' to find products on //input[@type='search']
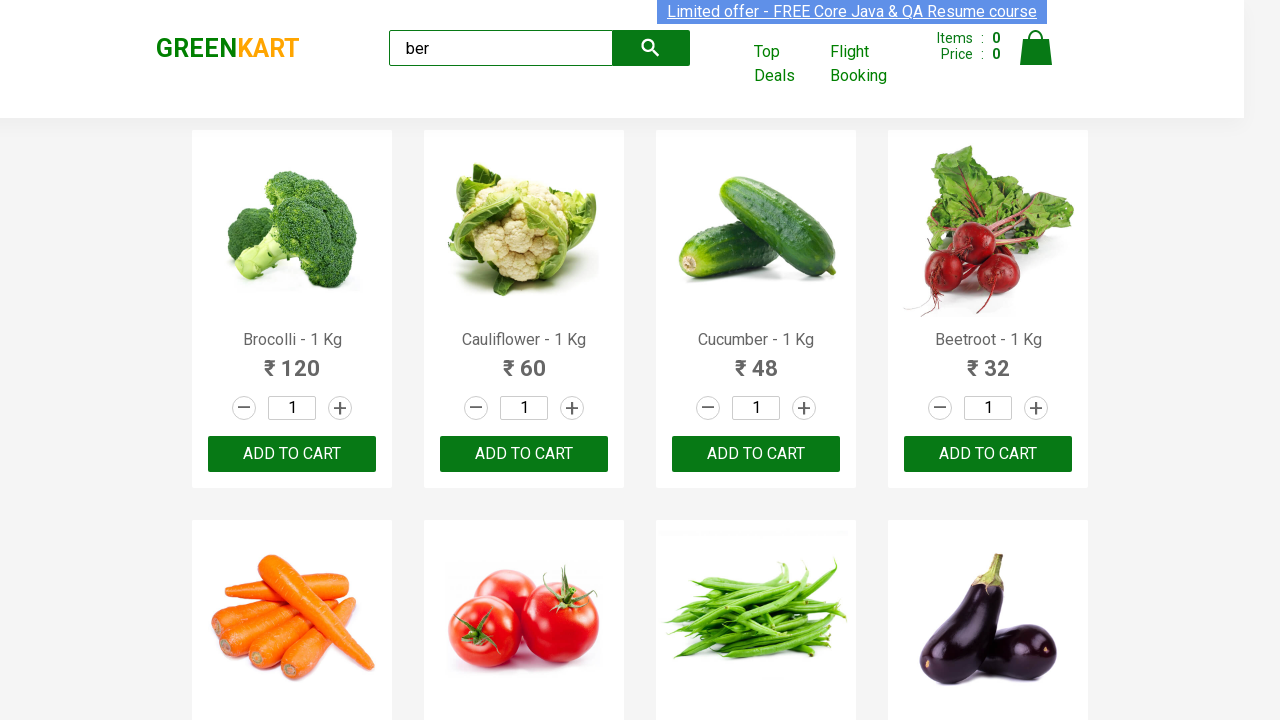

Waited for search results to load
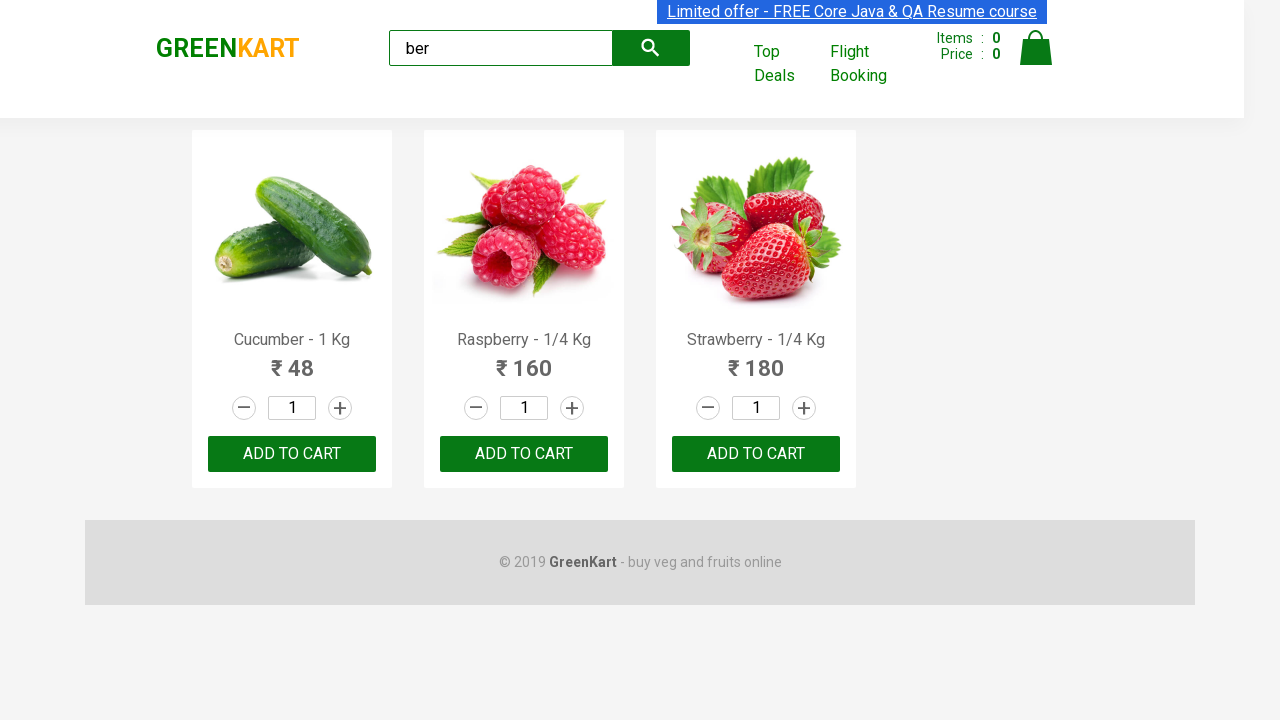

Clicked 'ADD TO CART' button for a product at (292, 454) on xpath=//button[text()='ADD TO CART'] >> nth=0
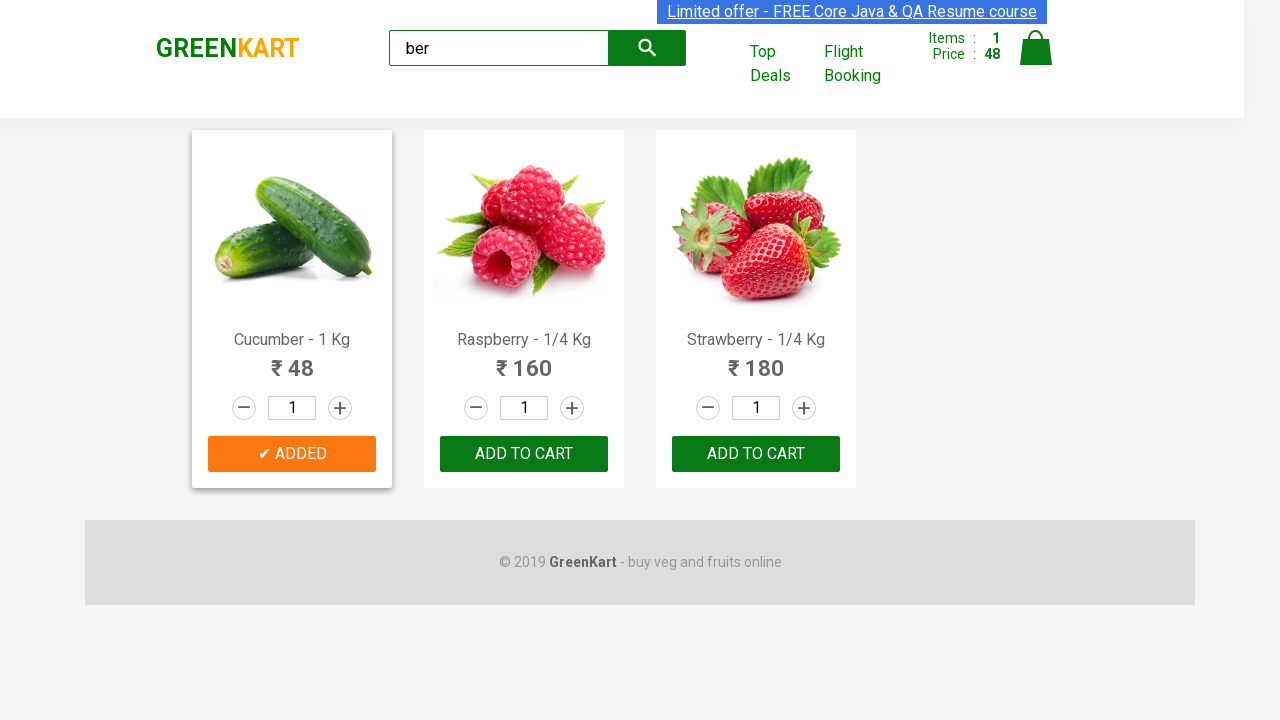

Clicked 'ADD TO CART' button for a product at (756, 454) on xpath=//button[text()='ADD TO CART'] >> nth=1
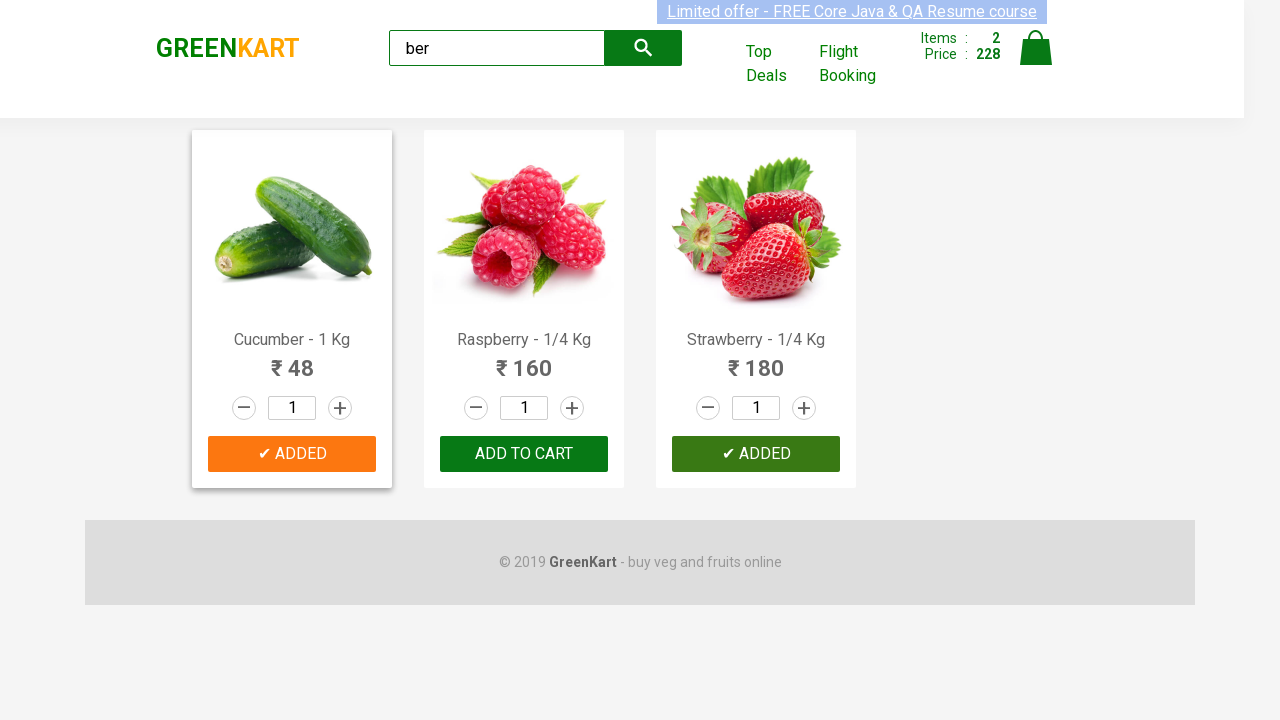

Clicked 'ADD TO CART' button for a product at (756, 454) on xpath=//button[text()='ADD TO CART'] >> nth=2
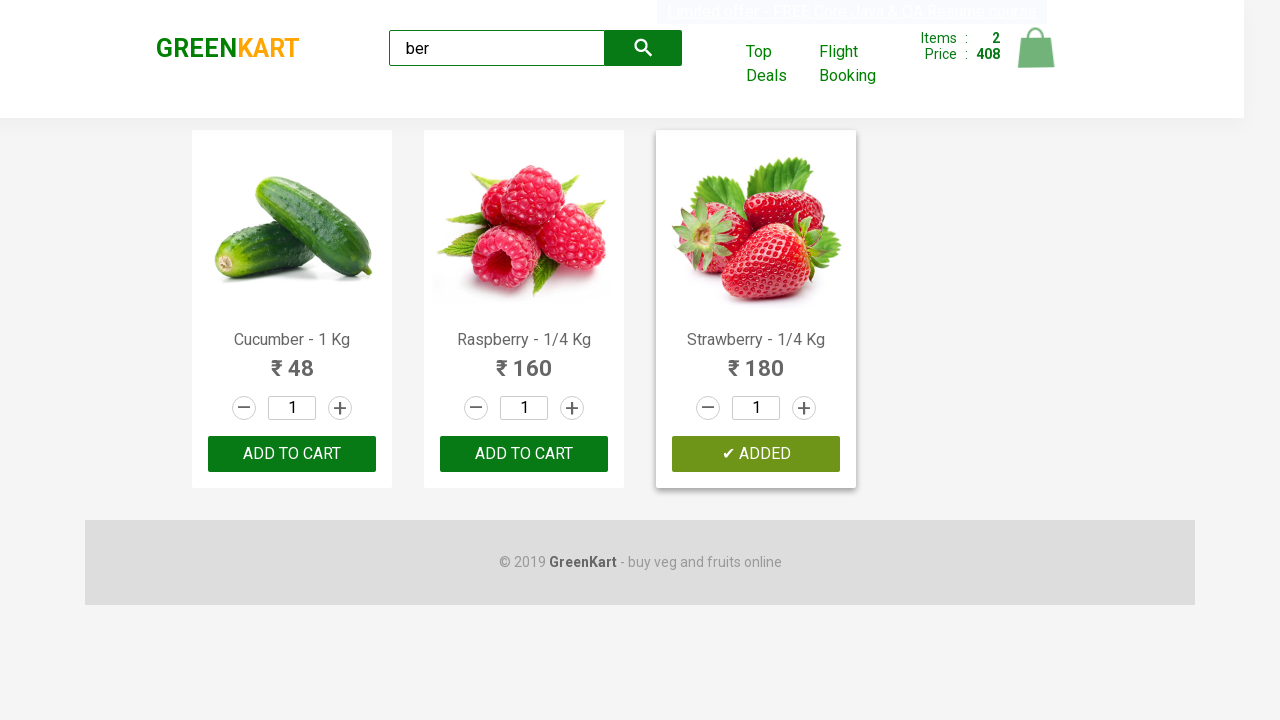

Clicked on cart icon to view cart at (1036, 48) on xpath=//img[@alt='Cart']
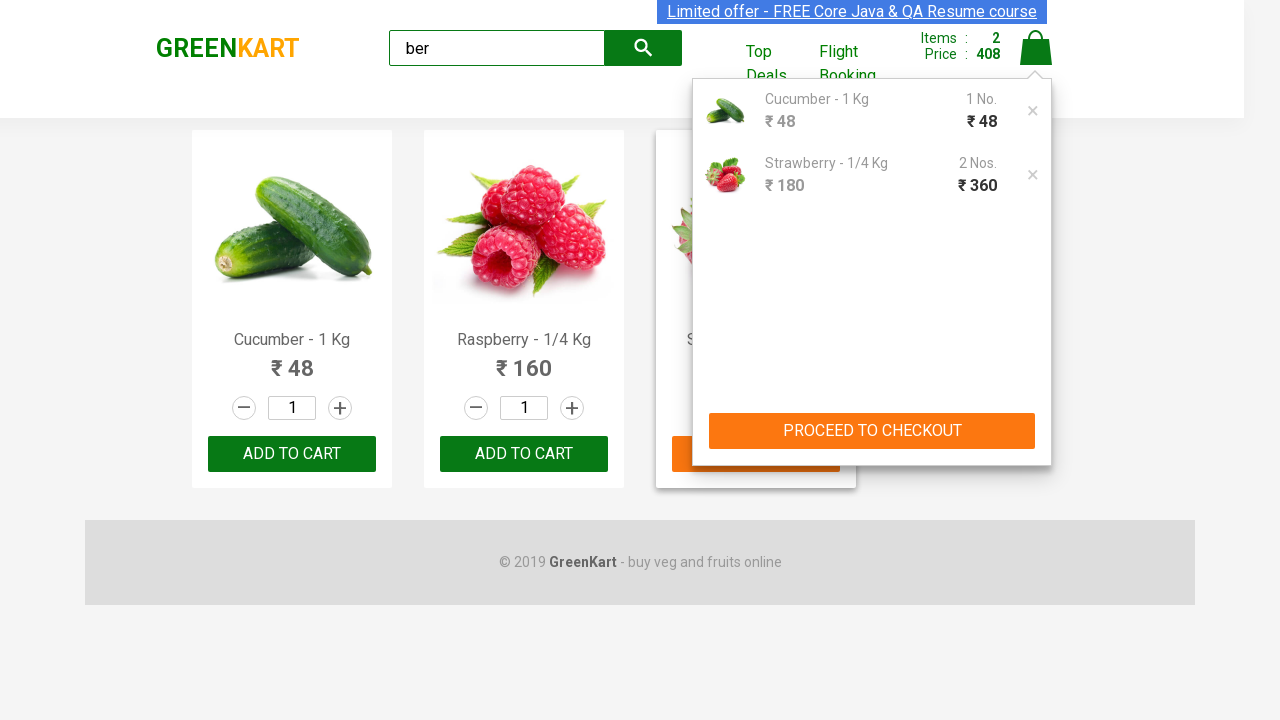

Clicked 'PROCEED TO CHECKOUT' button at (872, 431) on xpath=//button[text()='PROCEED TO CHECKOUT']
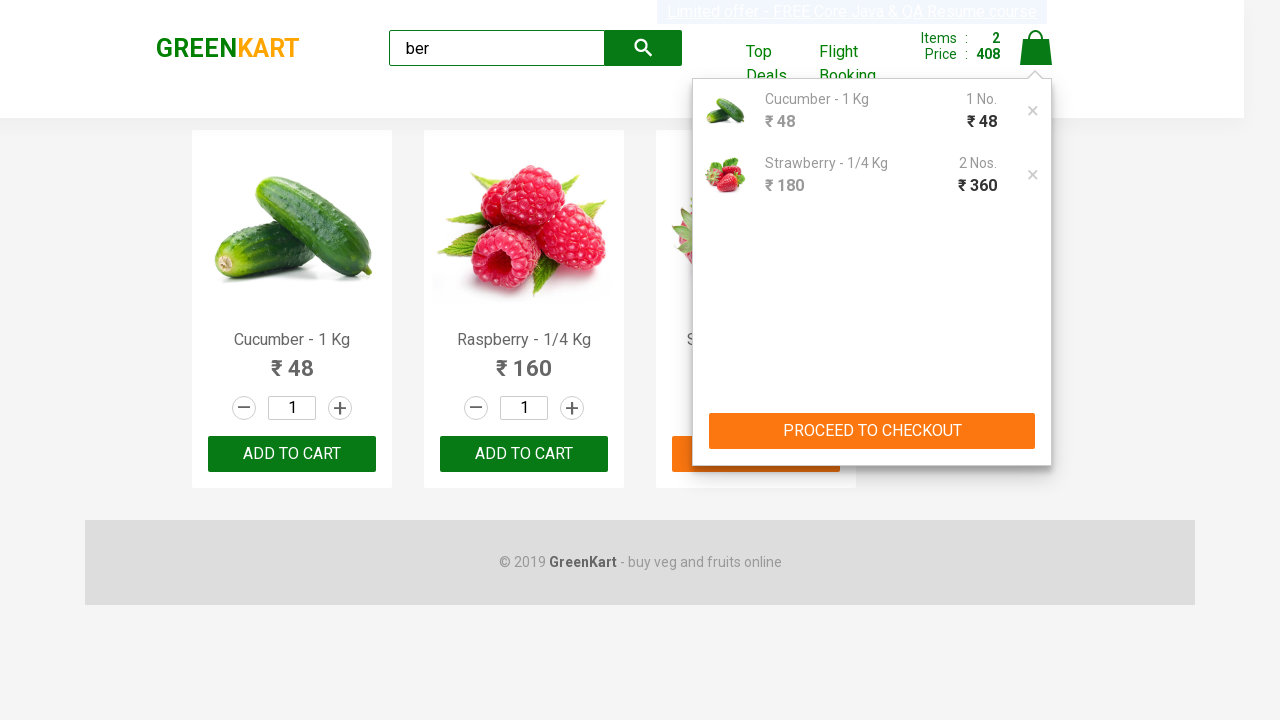

Entered invalid promo code 'qwertyu' on //input[@placeholder='Enter promo code']
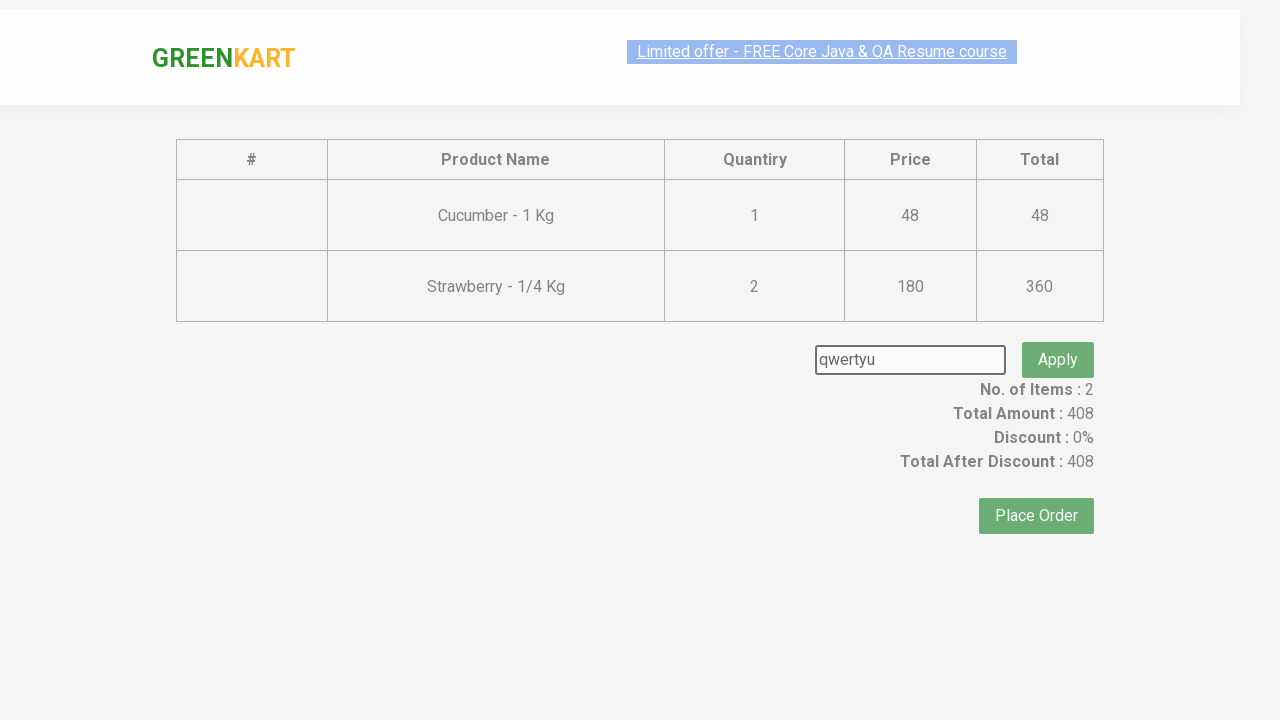

Clicked 'Apply' button to apply promo code at (1058, 335) on xpath=//button[text()='Apply']
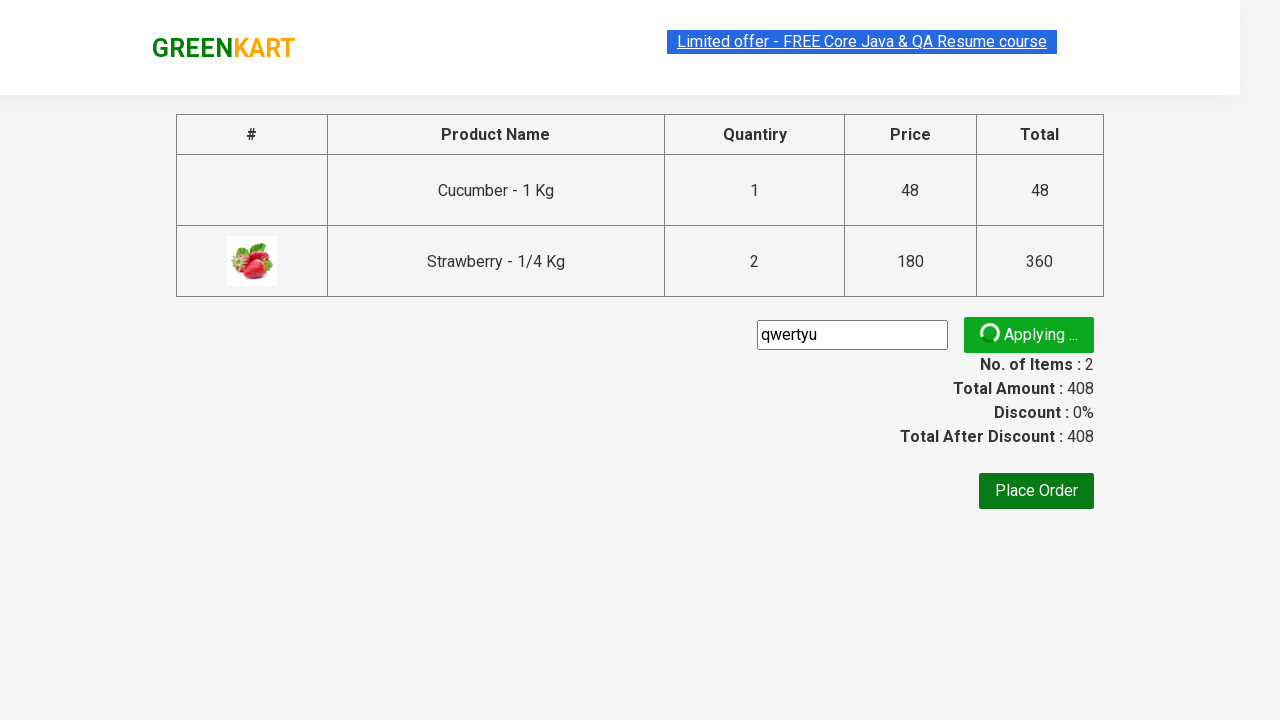

Invalid promo code error message appeared
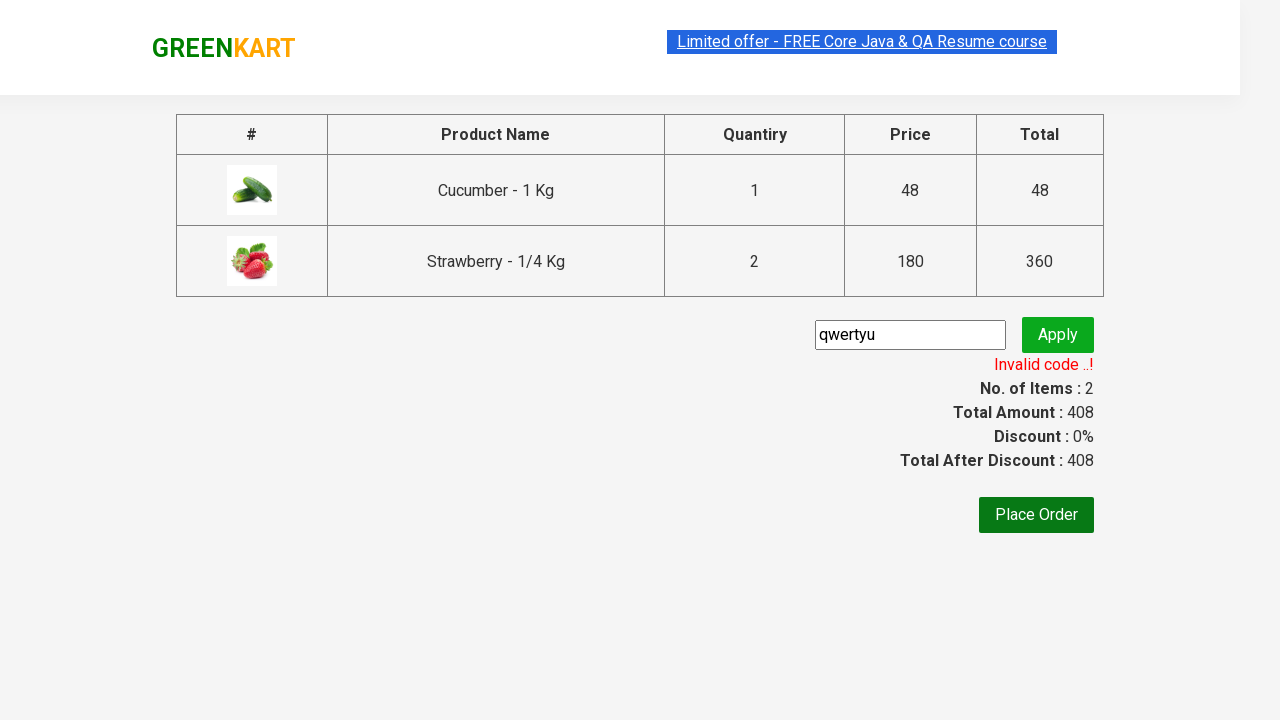

Retrieved invalid code error message text
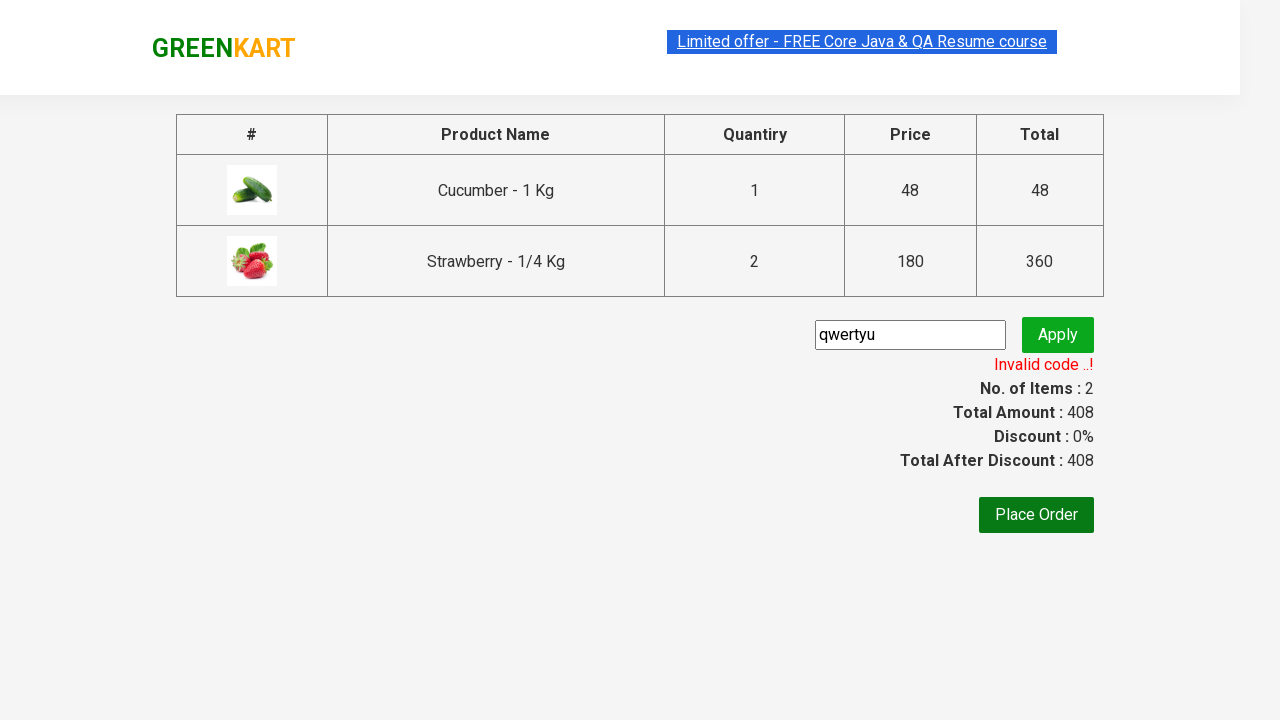

Verified invalid promo code error message matches expected text
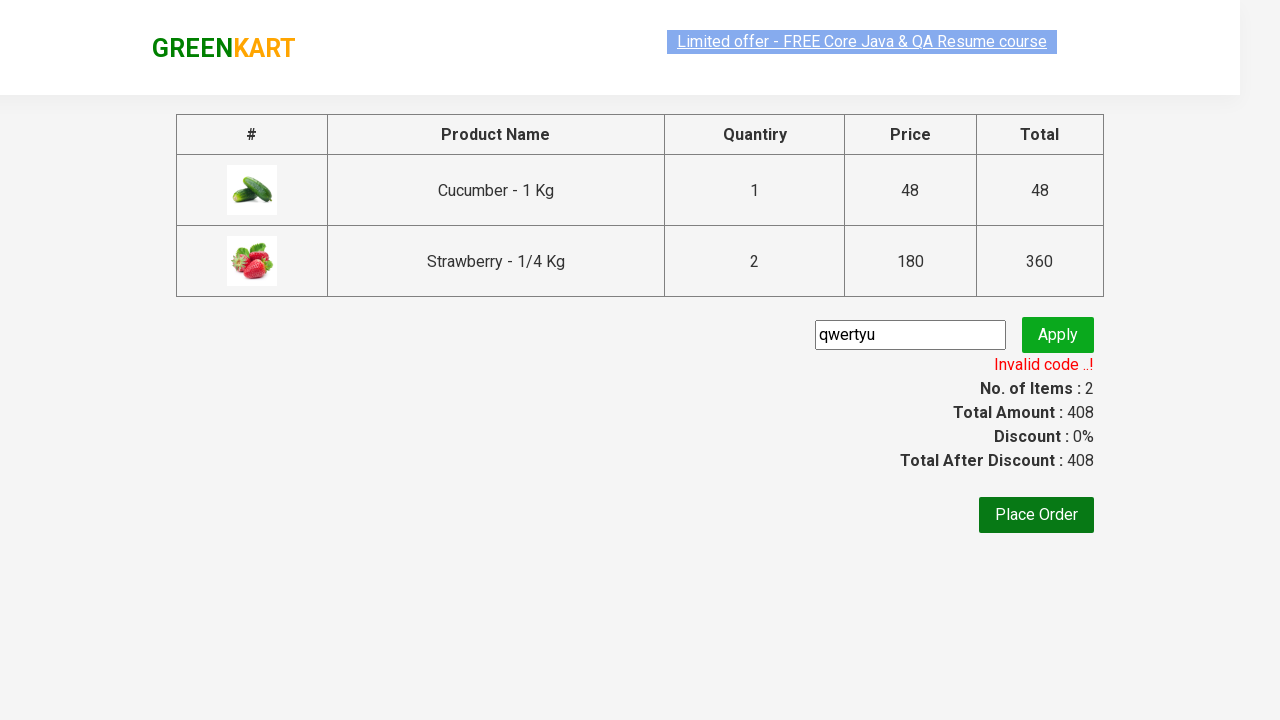

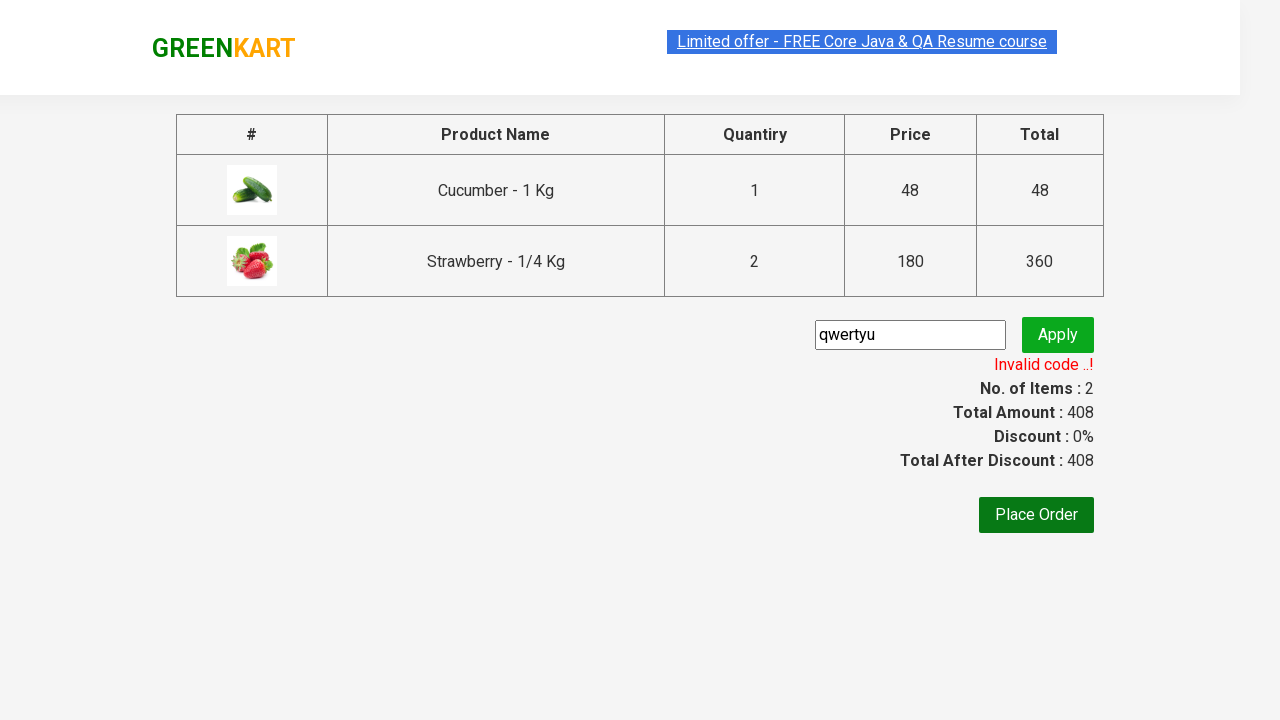